Tests switching between tabs by opening a new tab and returning to the original tab

Starting URL: https://aws.amazon.com/partners/capgemini/

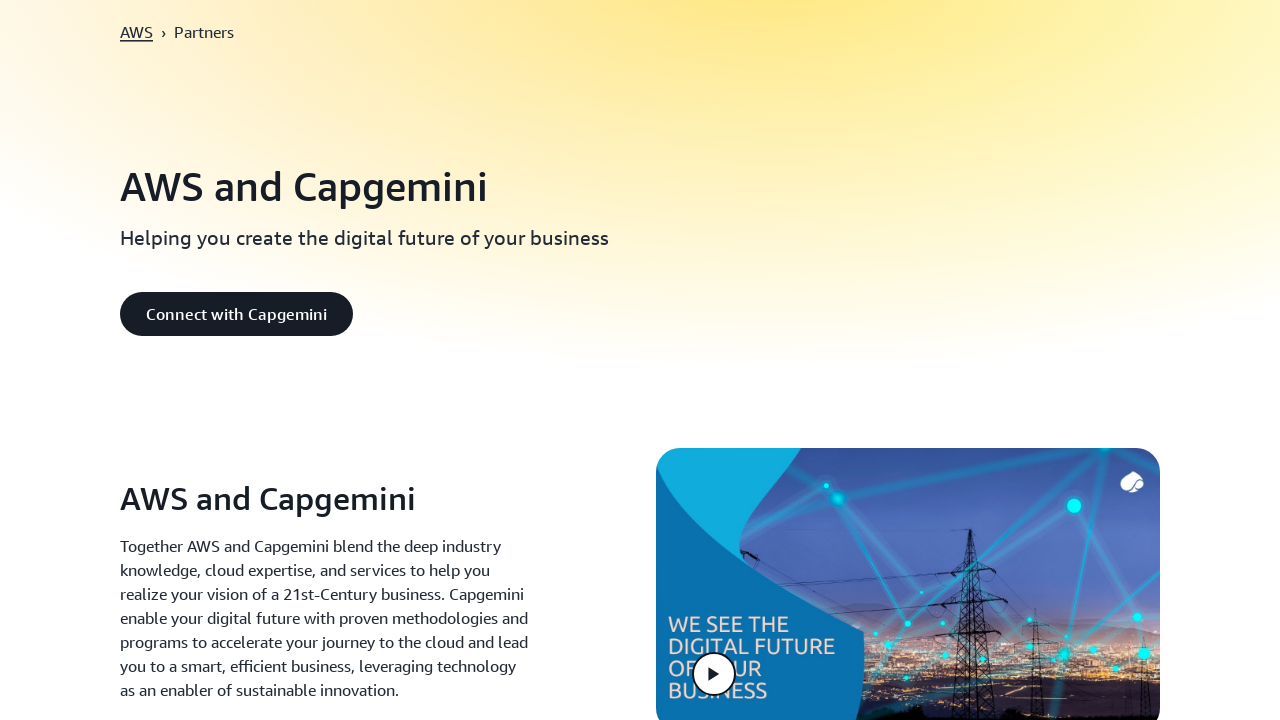

Clicked 'Connect with Capgemini' link to open new tab at (236, 314) on text=Connect with Capgemini
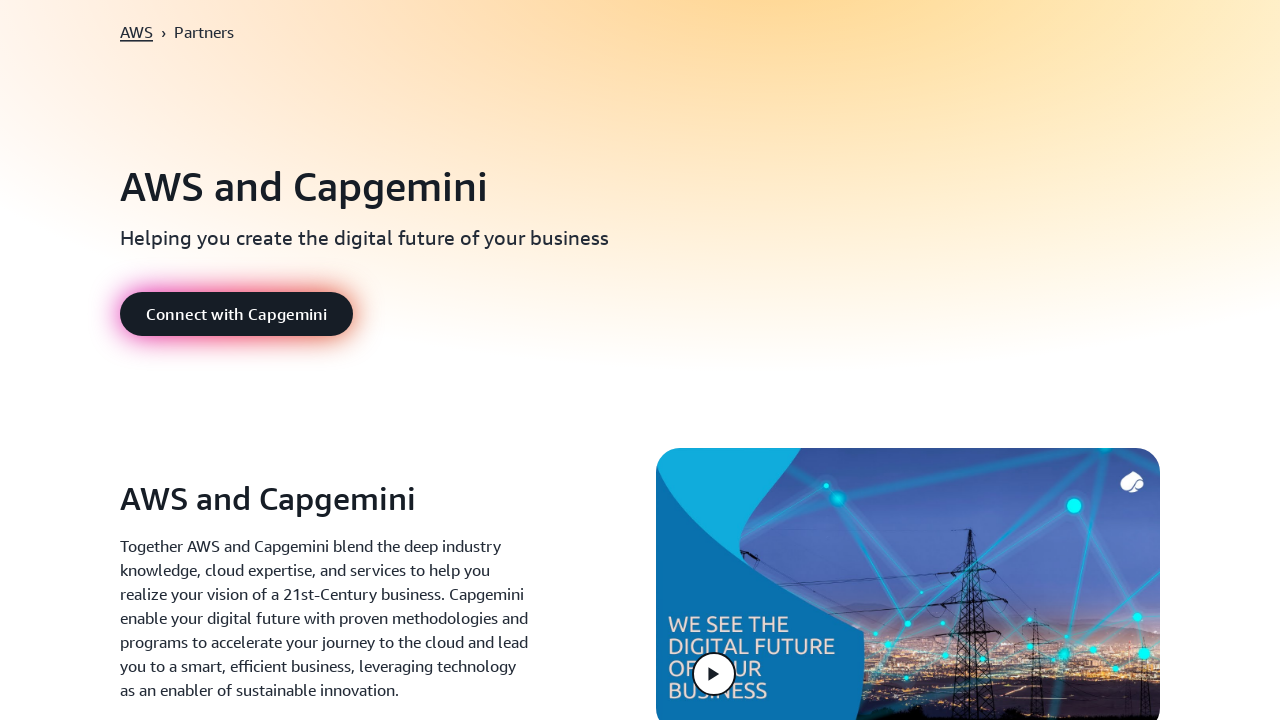

Switched back to original tab by bringing it to front
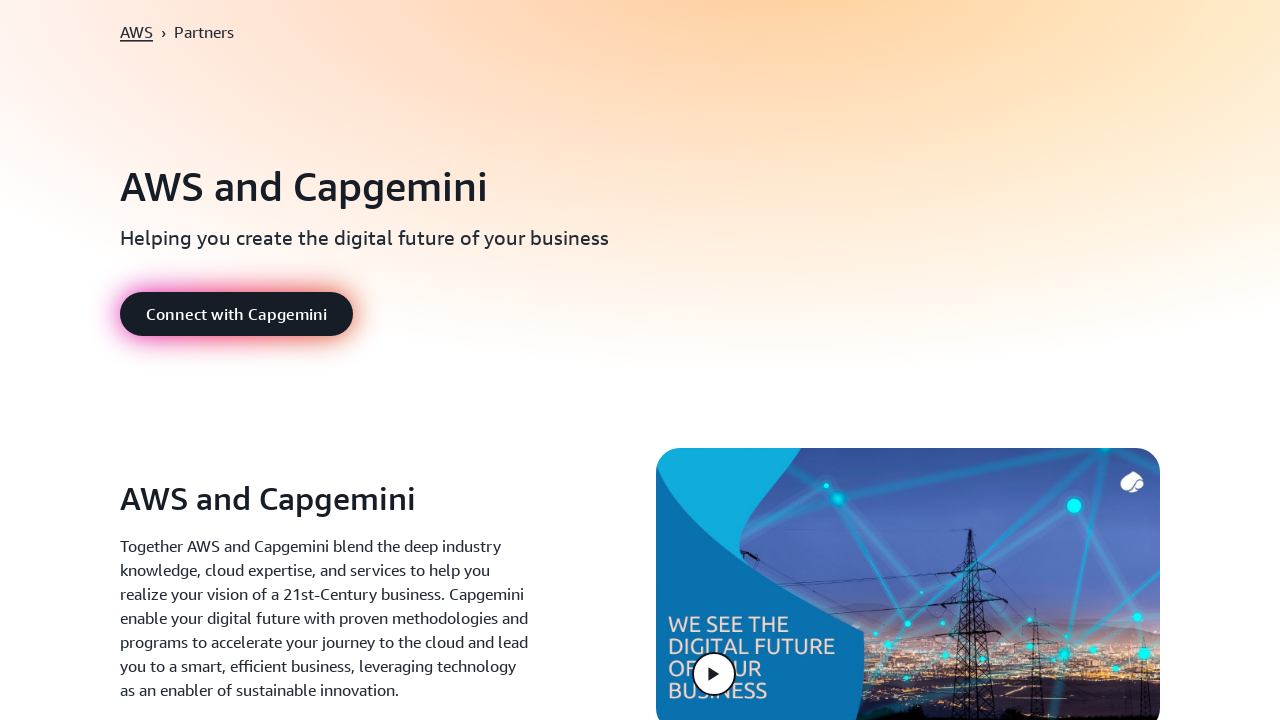

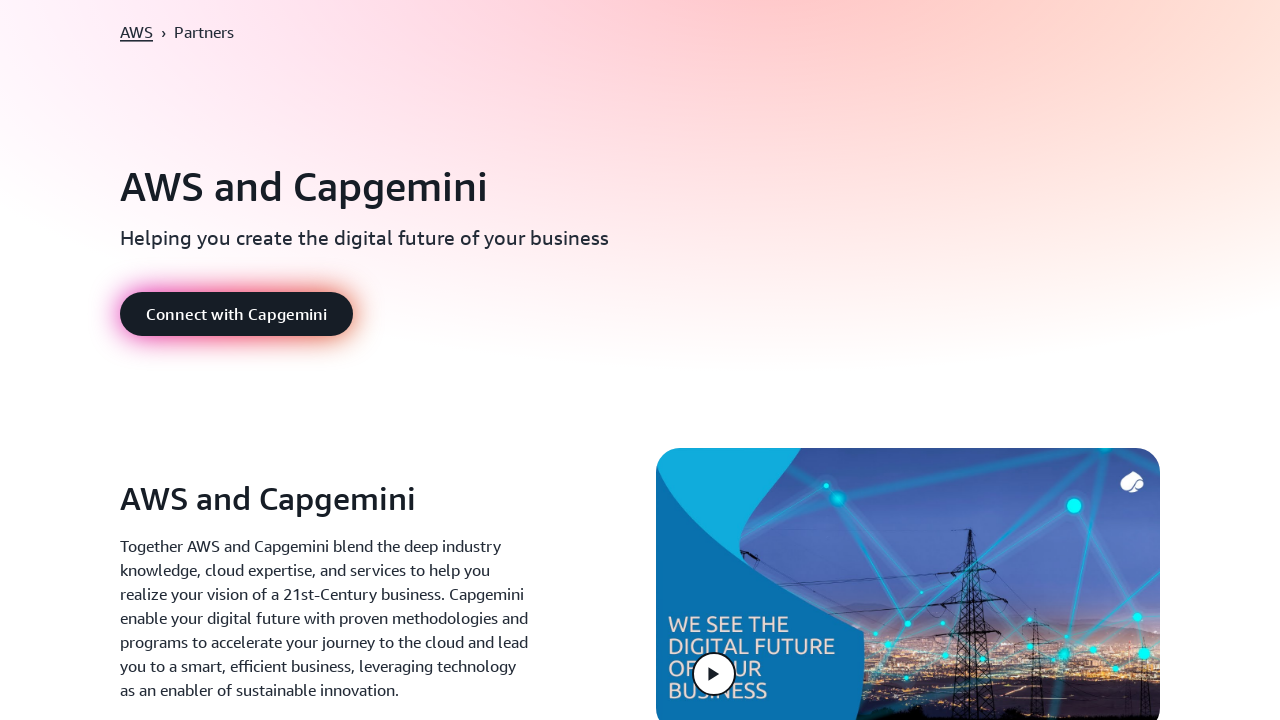